Tests filtering to show only active (incomplete) todo items

Starting URL: https://demo.playwright.dev/todomvc

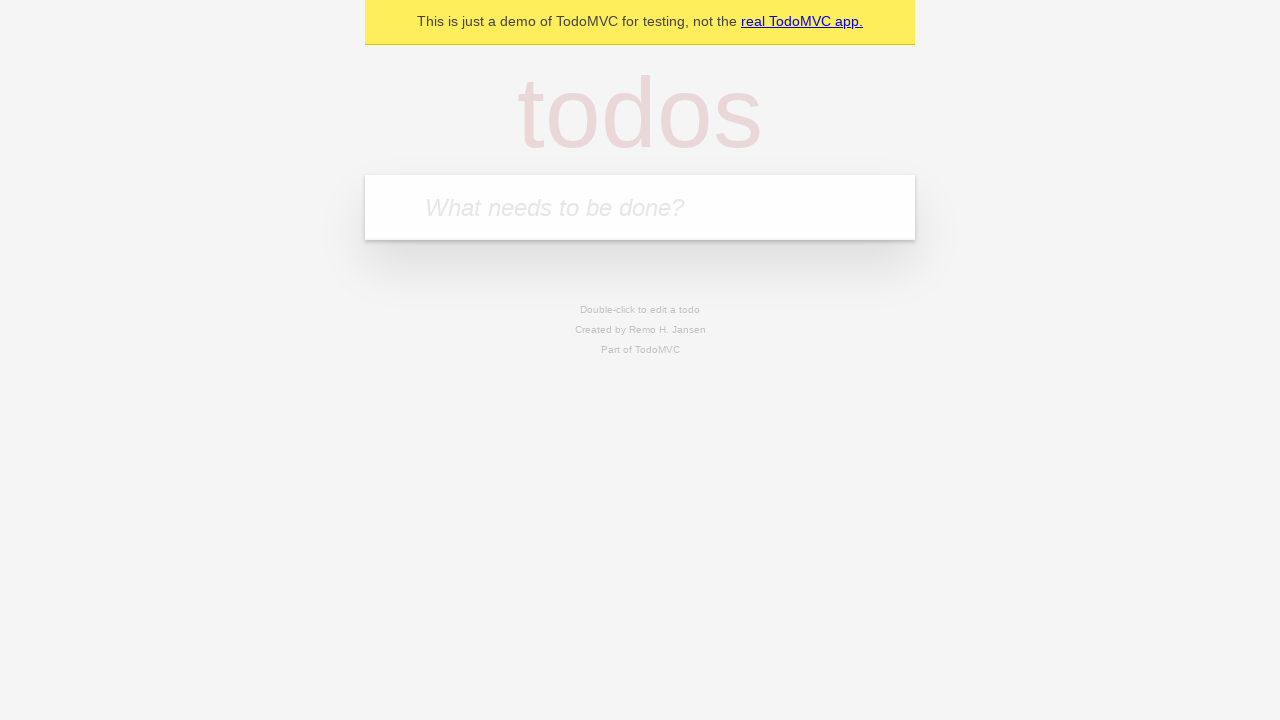

Filled todo input with 'buy some cheese' on internal:attr=[placeholder="What needs to be done?"i]
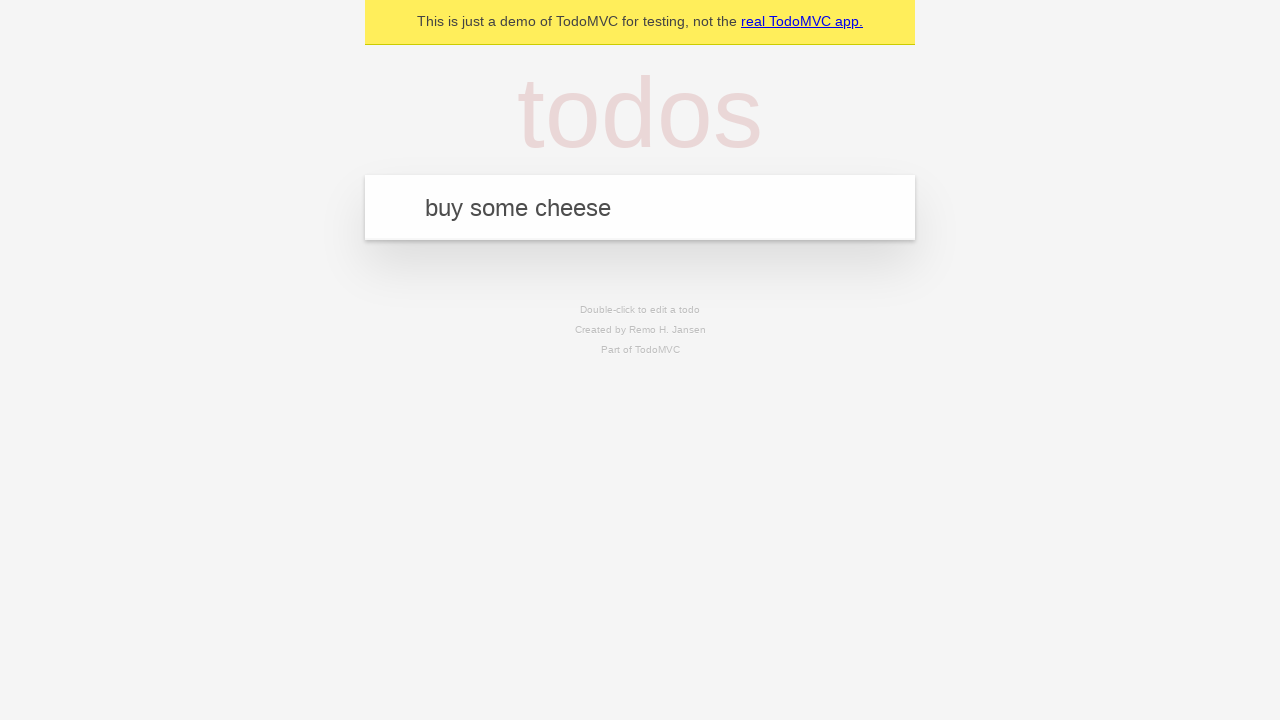

Pressed Enter to add first todo item on internal:attr=[placeholder="What needs to be done?"i]
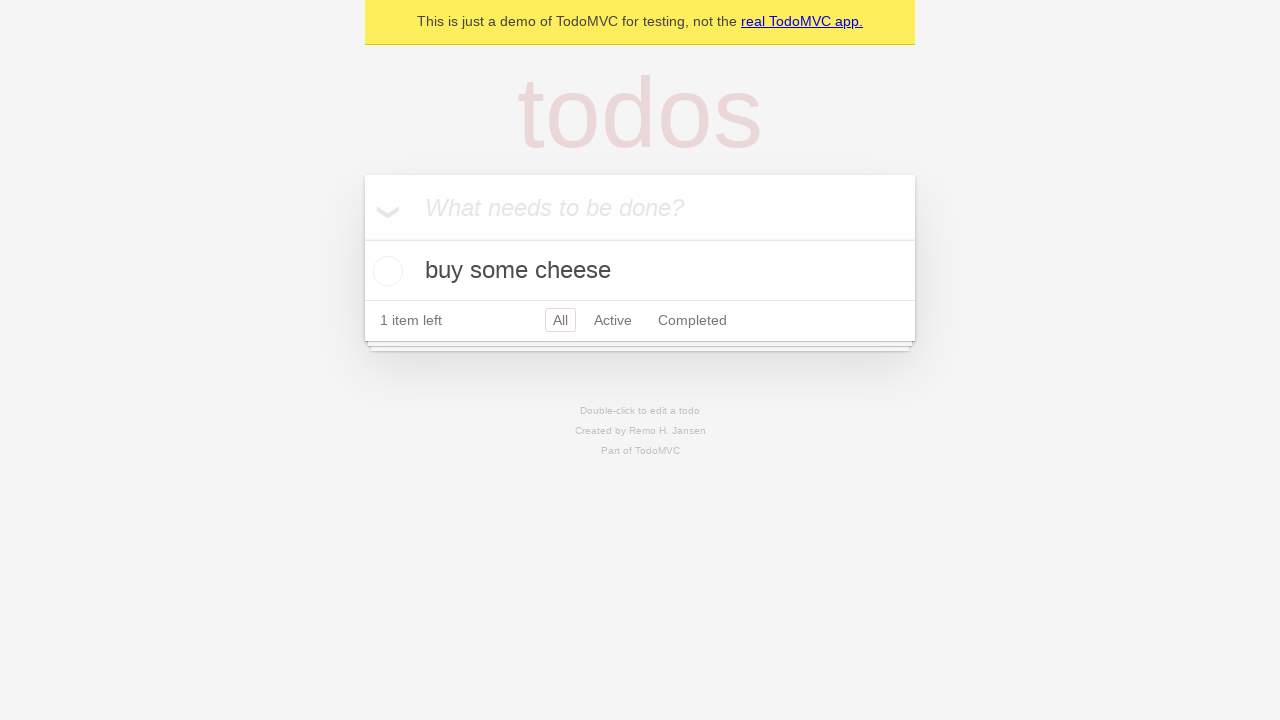

Filled todo input with 'feed the cat' on internal:attr=[placeholder="What needs to be done?"i]
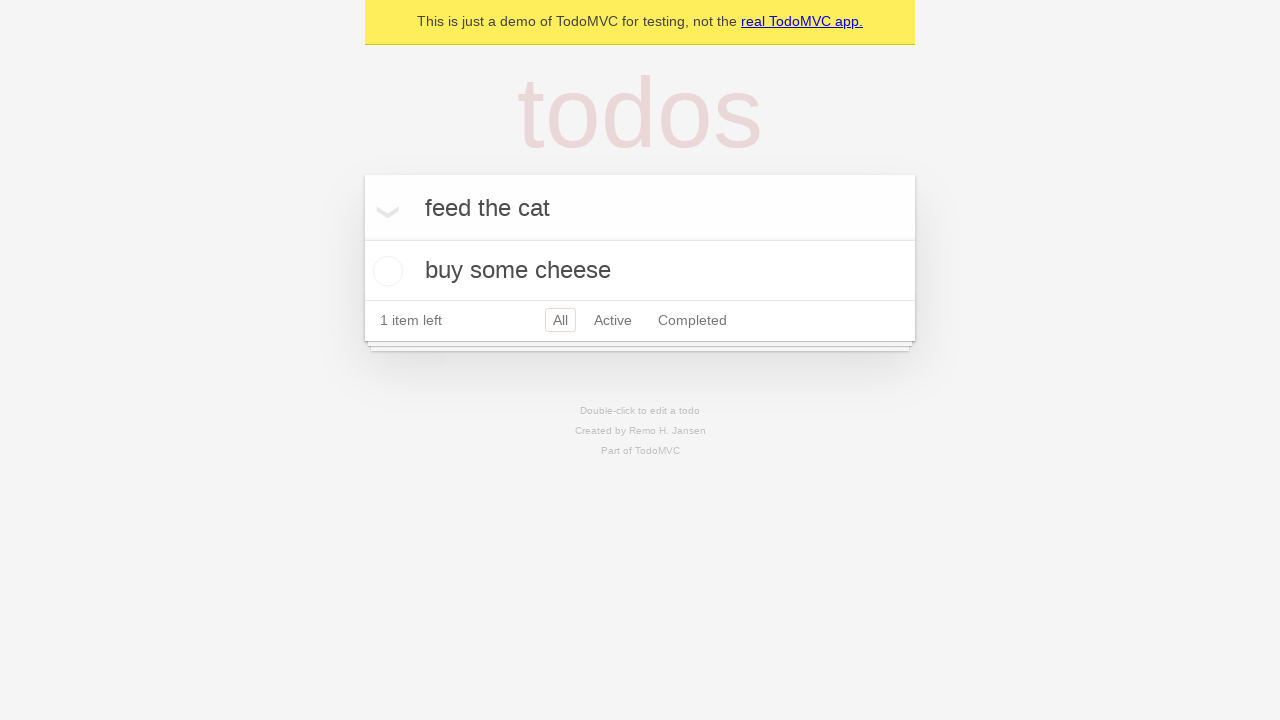

Pressed Enter to add second todo item on internal:attr=[placeholder="What needs to be done?"i]
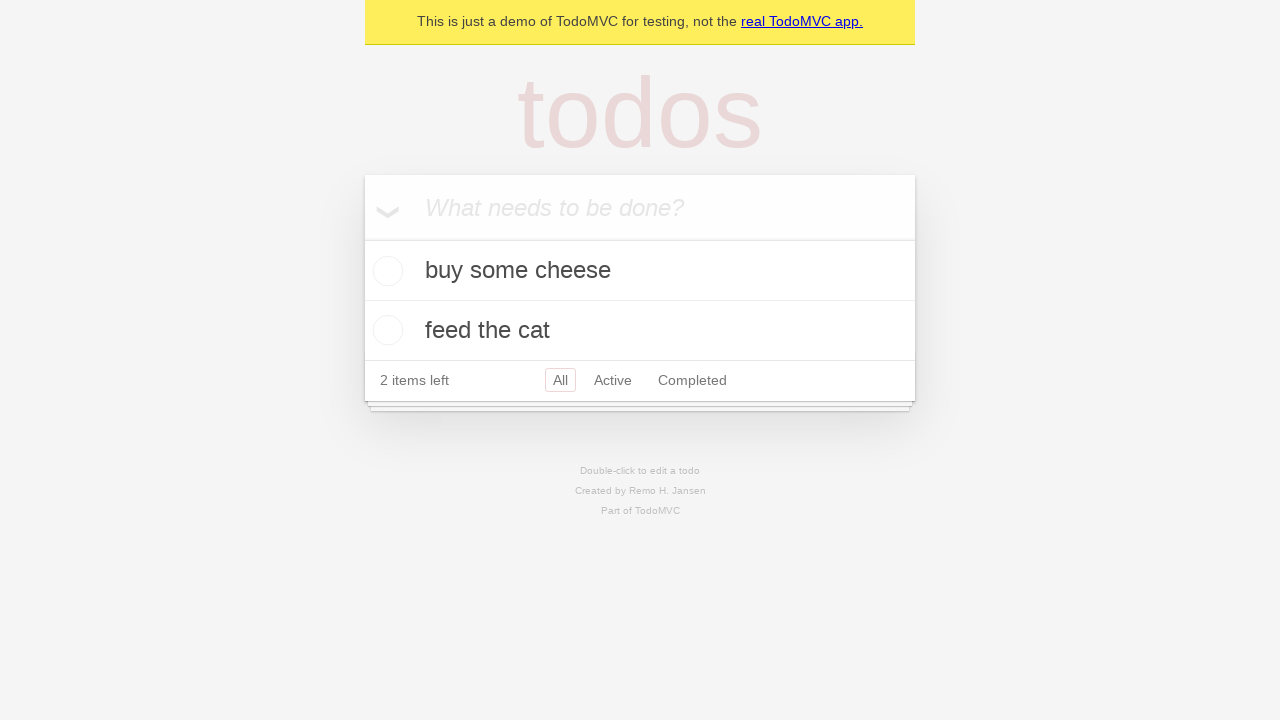

Filled todo input with 'book a doctors appointment' on internal:attr=[placeholder="What needs to be done?"i]
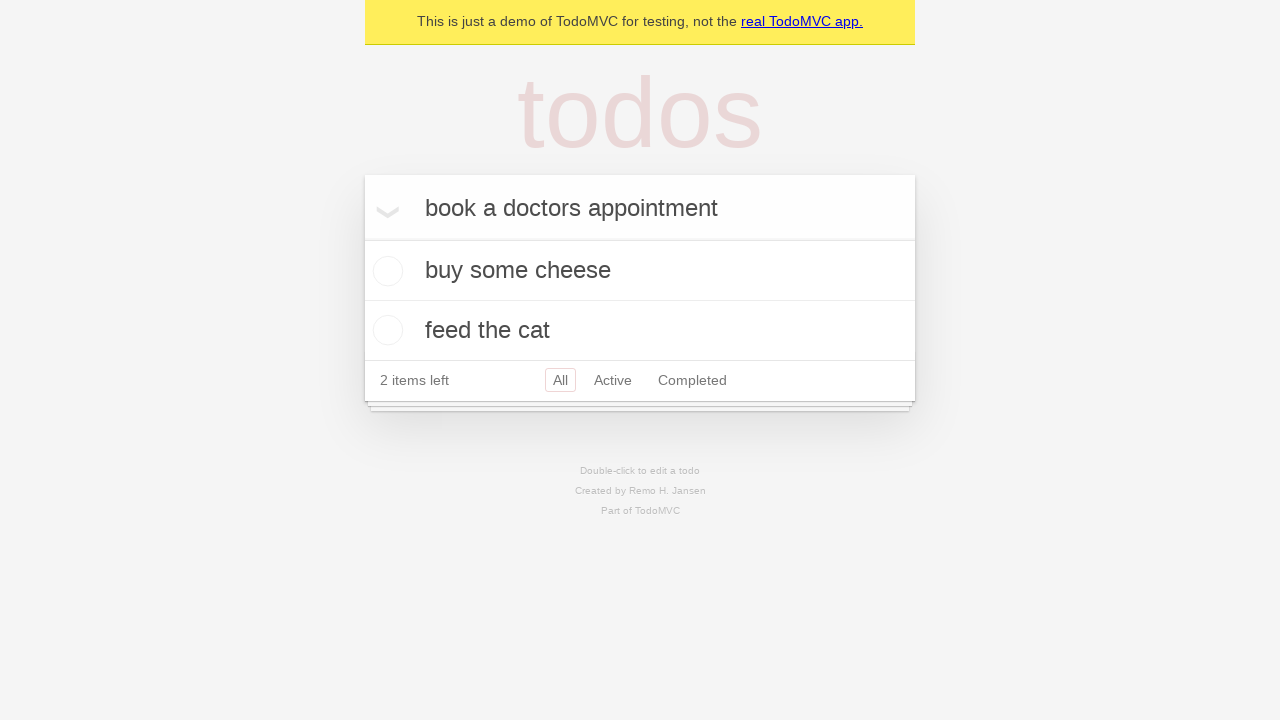

Pressed Enter to add third todo item on internal:attr=[placeholder="What needs to be done?"i]
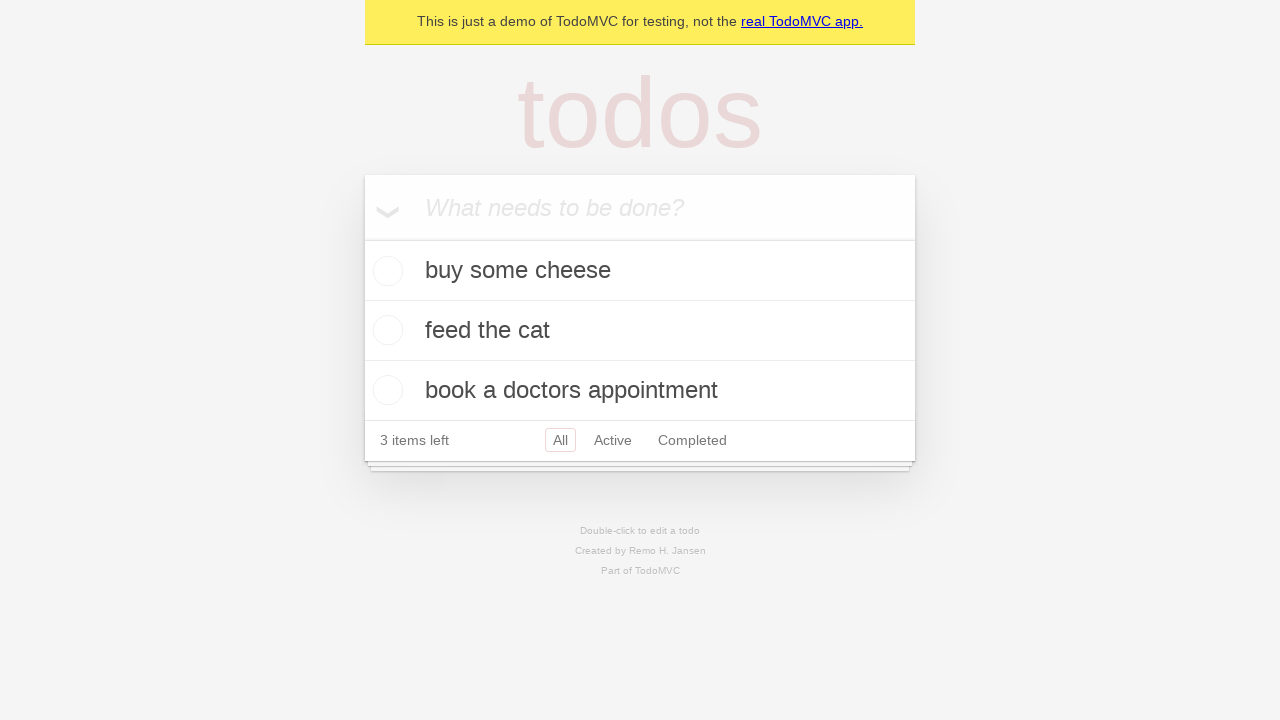

Checked the second todo item (marked as completed) at (385, 330) on [data-testid='todo-item'] >> nth=1 >> internal:role=checkbox
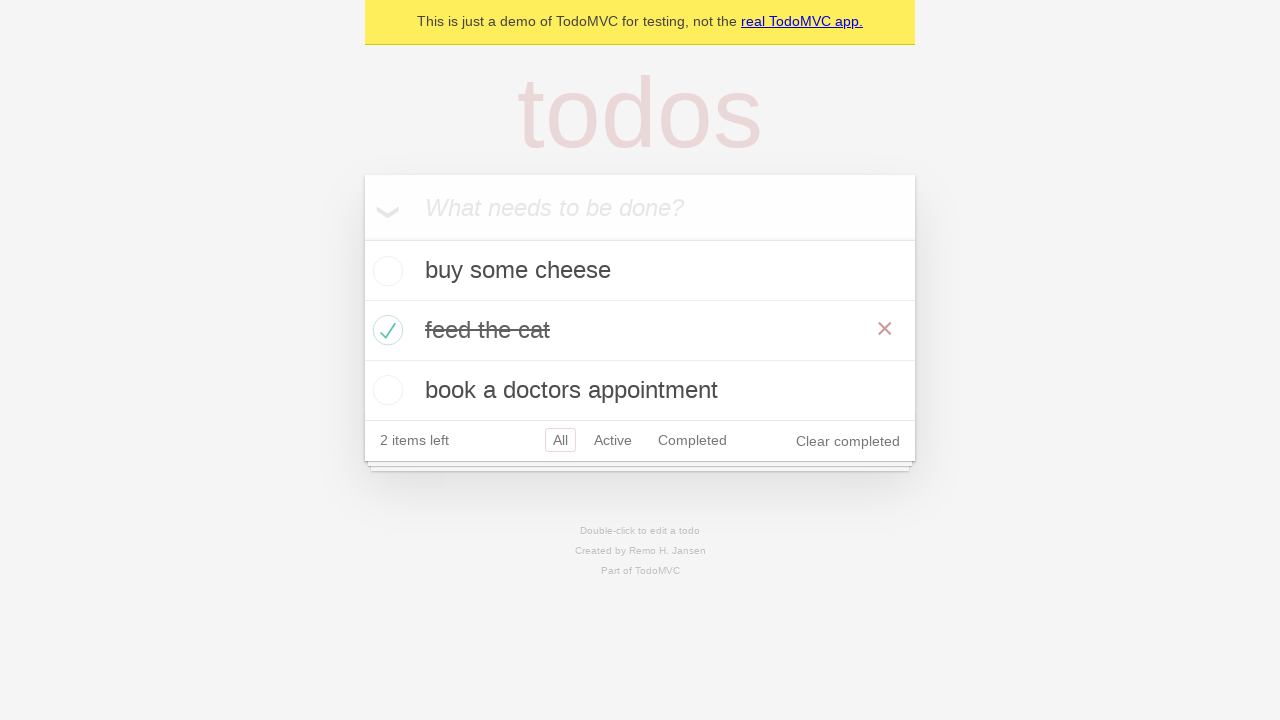

Clicked Active filter to display only incomplete todo items at (613, 440) on internal:role=link[name="Active"i]
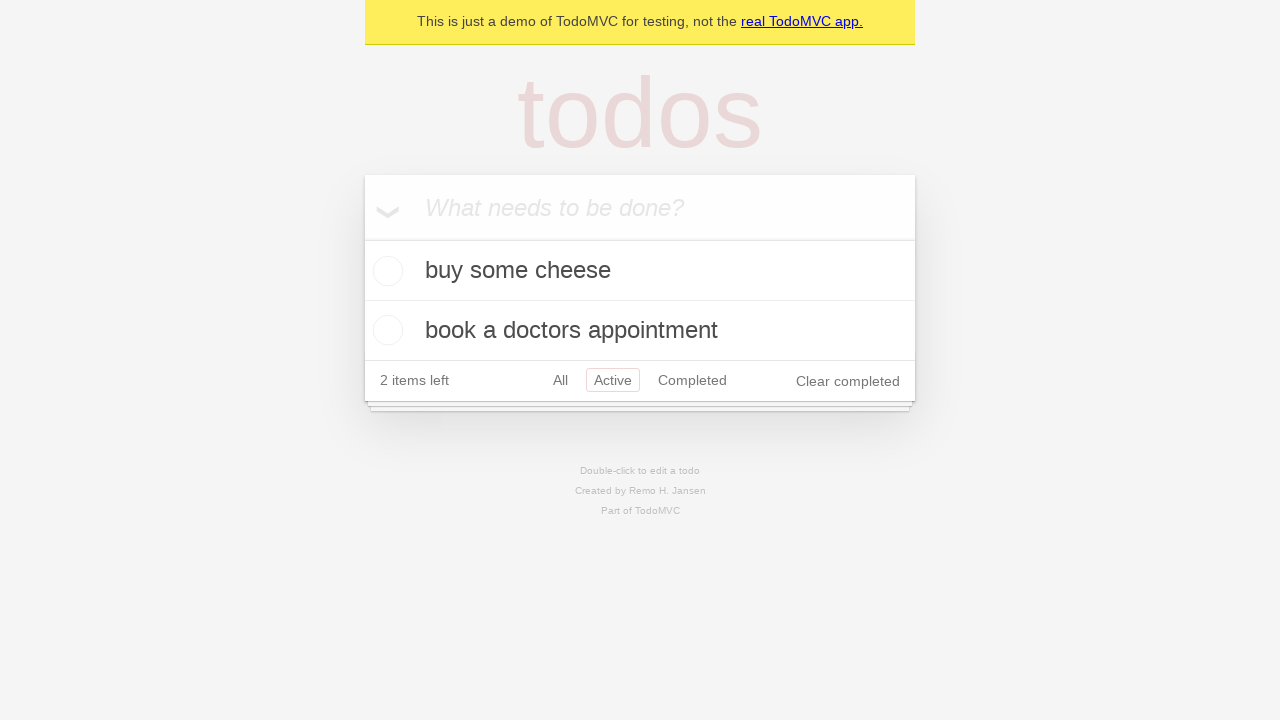

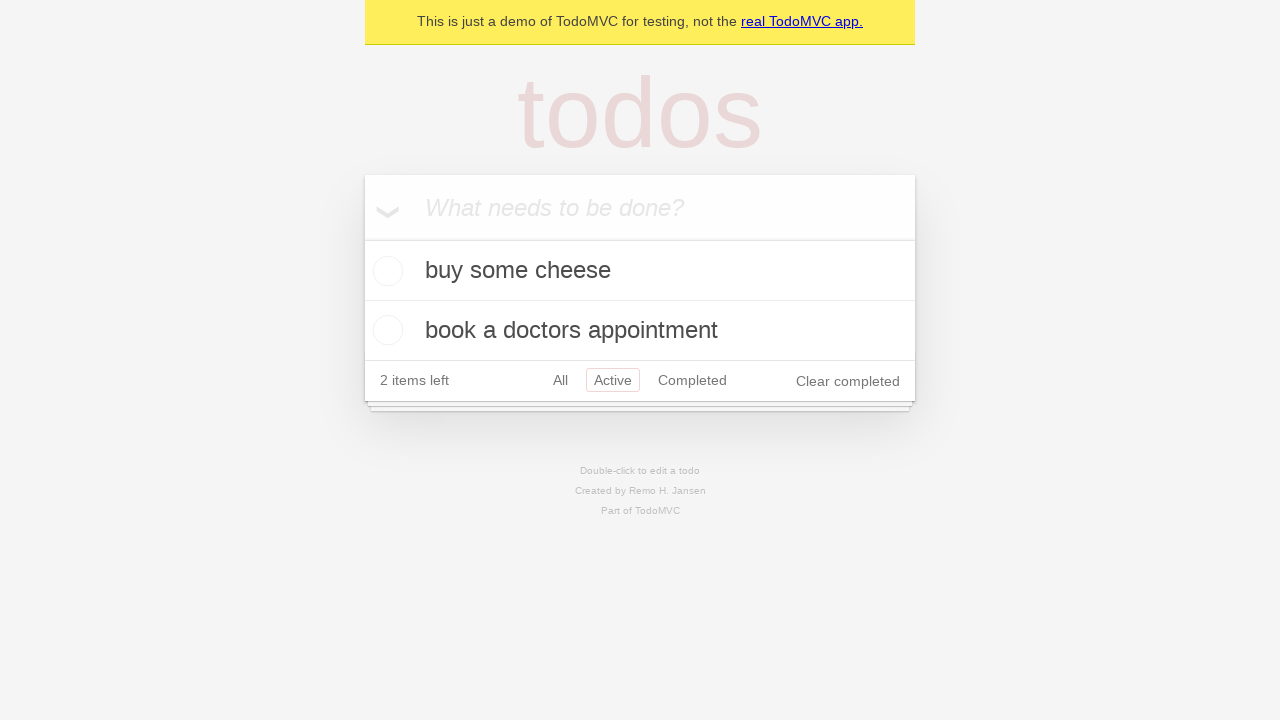